Tests clicking on all links found on the ToolsQA homepage. The script finds all anchor elements and attempts to click each one that has text content.

Starting URL: http://toolsqa.wpengine.com/

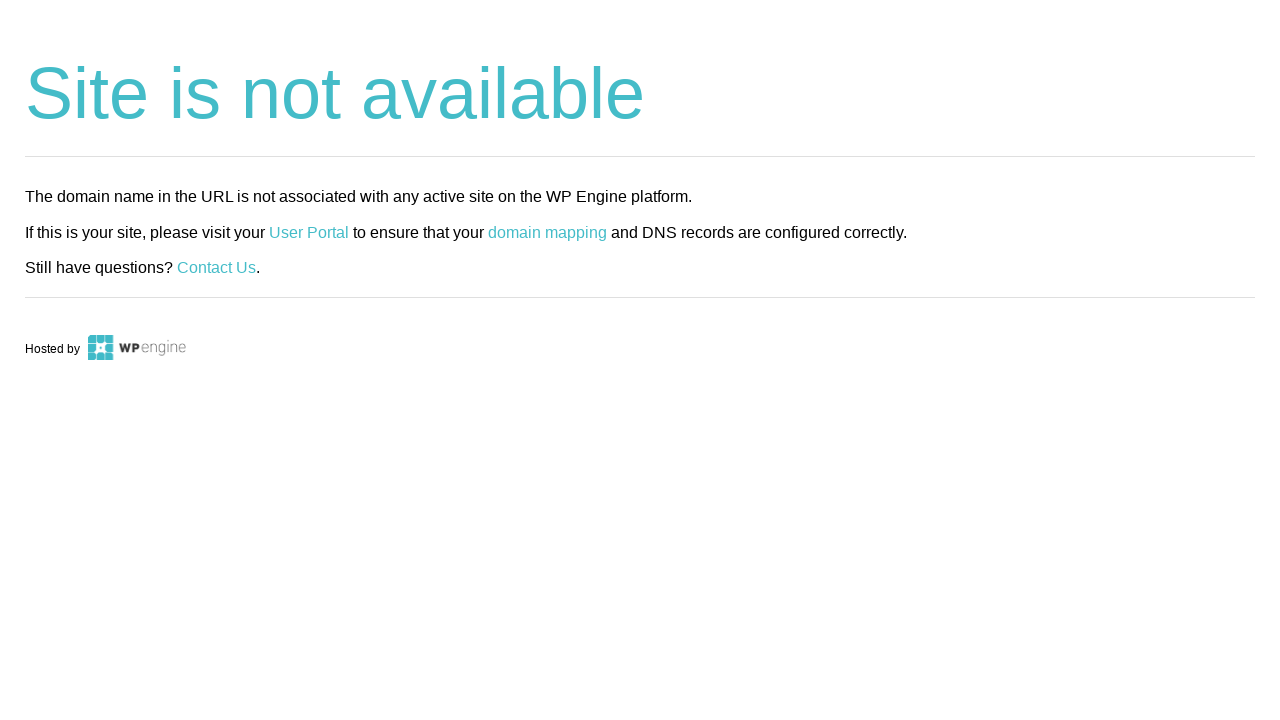

Navigated to ToolsQA homepage
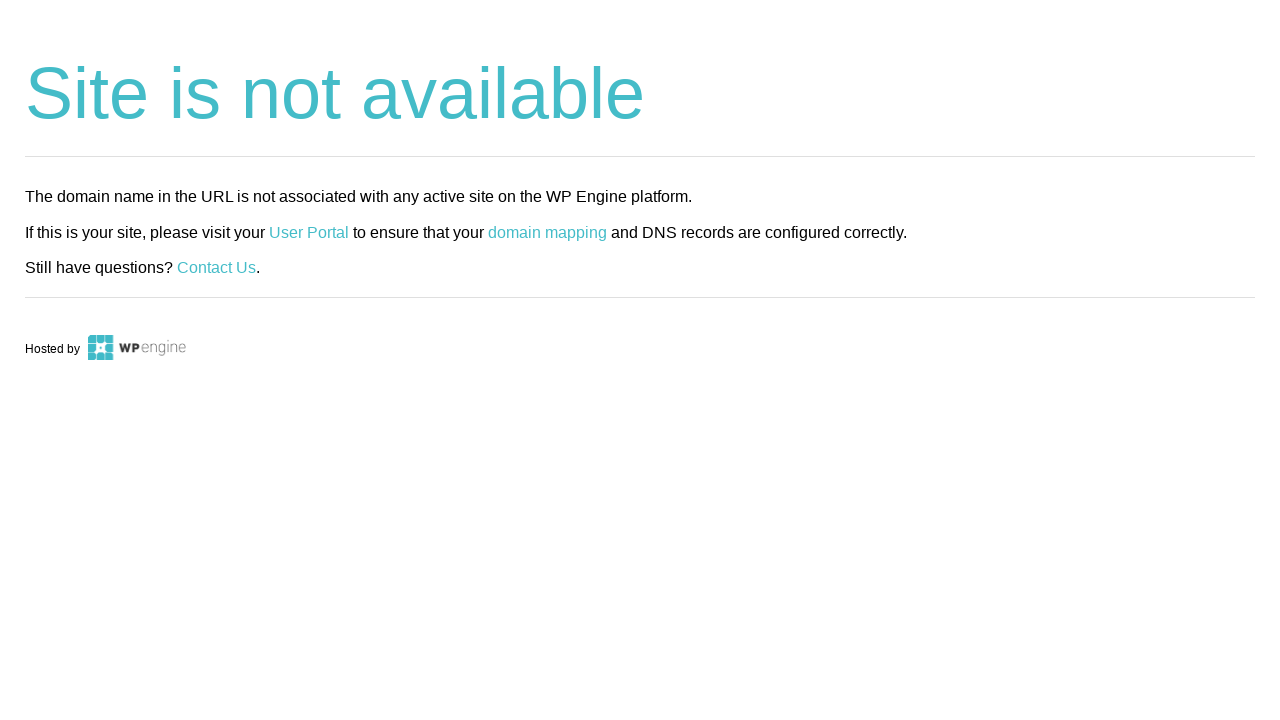

Located all anchor elements on the page
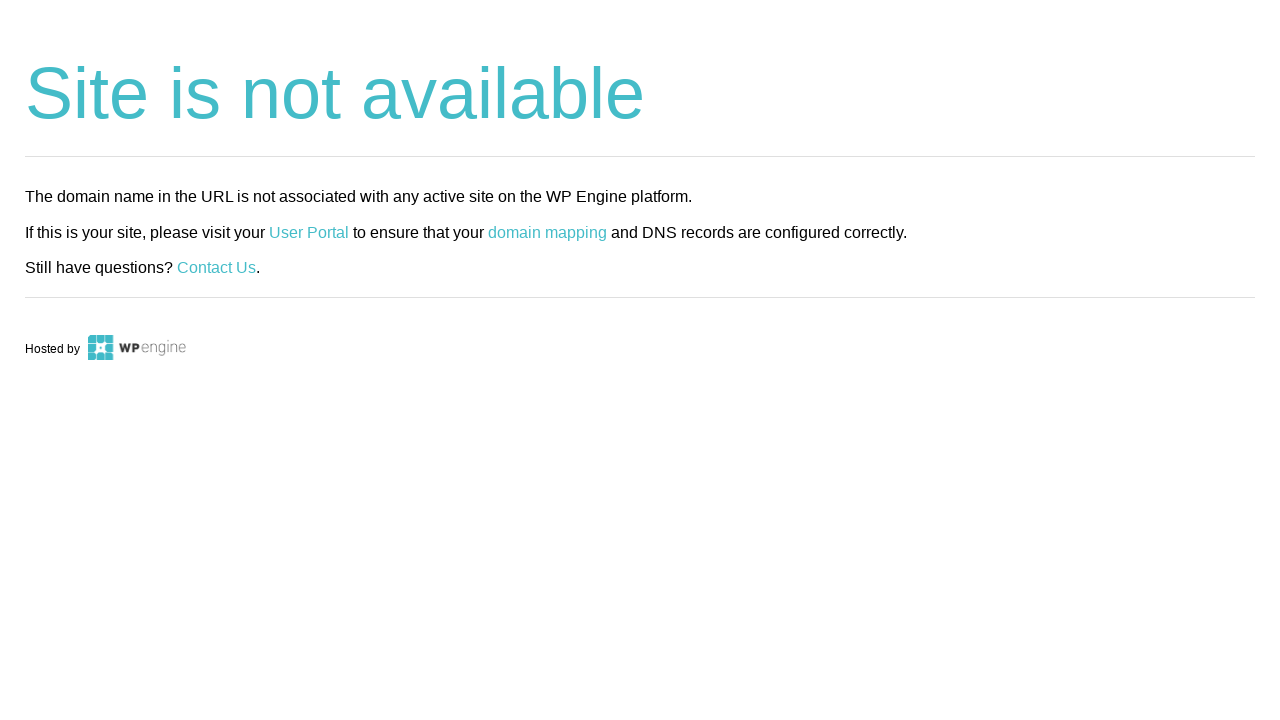

Retrieved text content from link 1
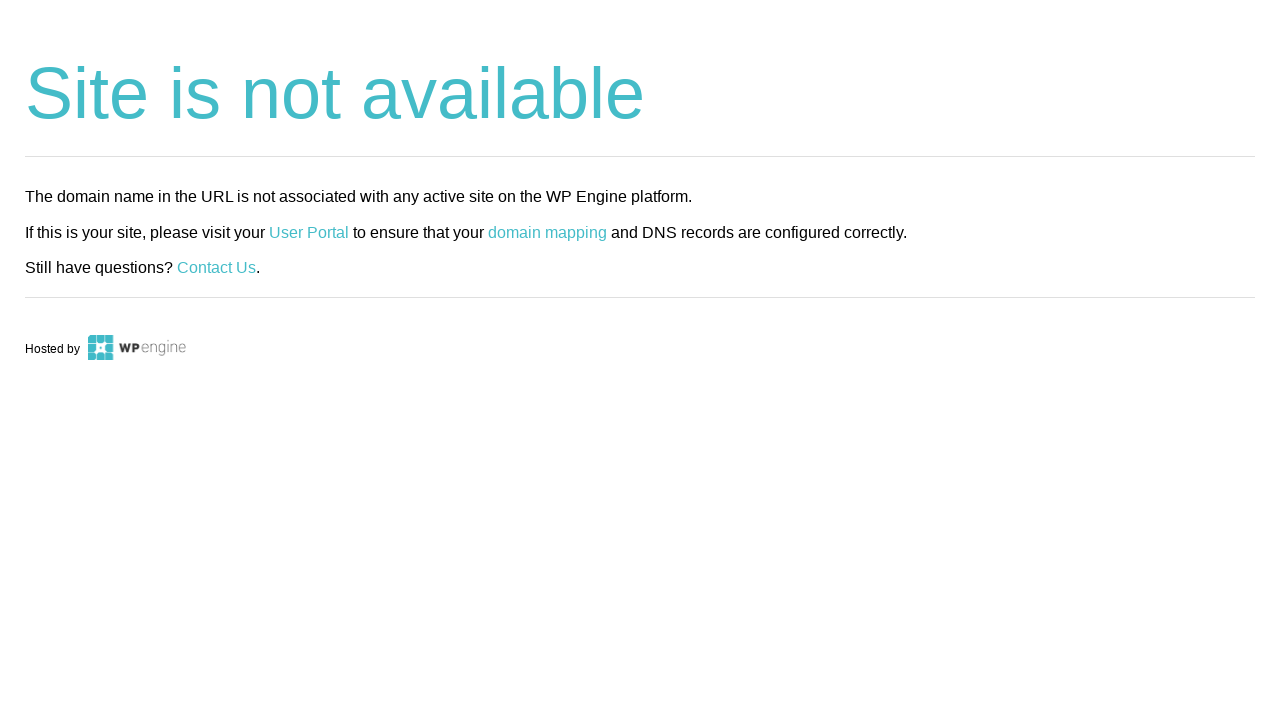

Clicked link with text 'User Portal' at (309, 232) on a >> nth=0
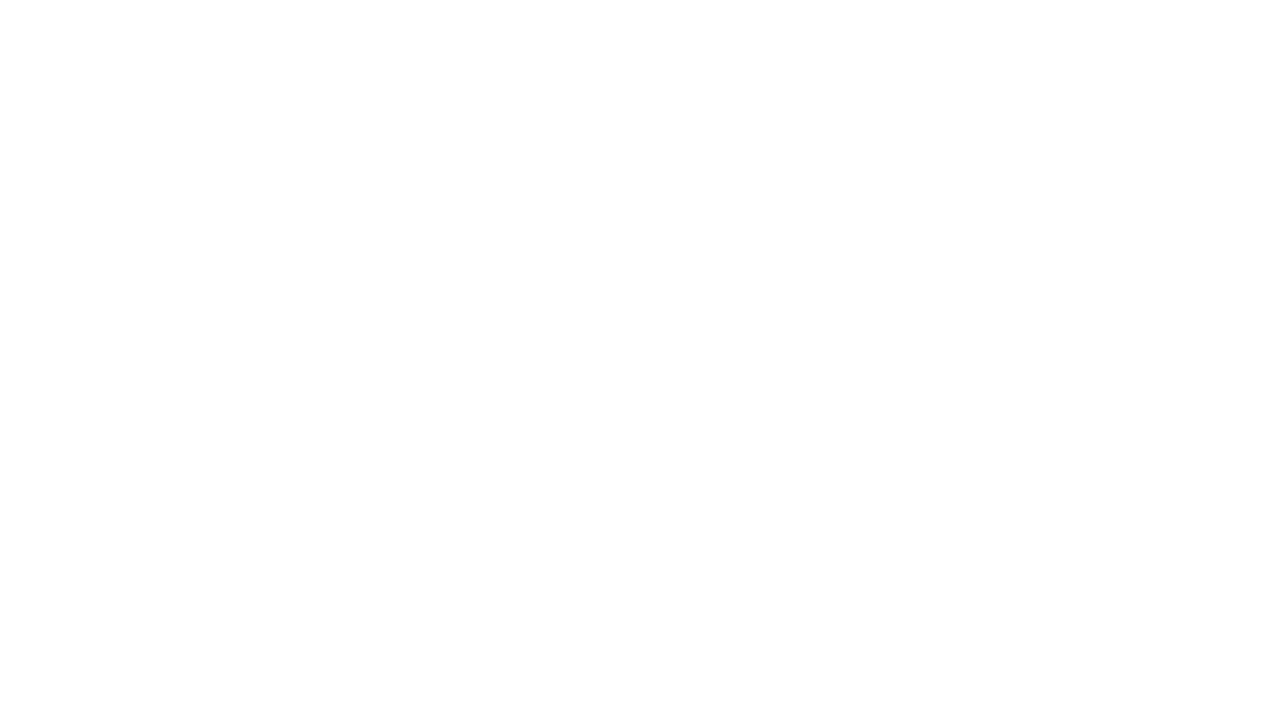

Waited 2 seconds for page to load
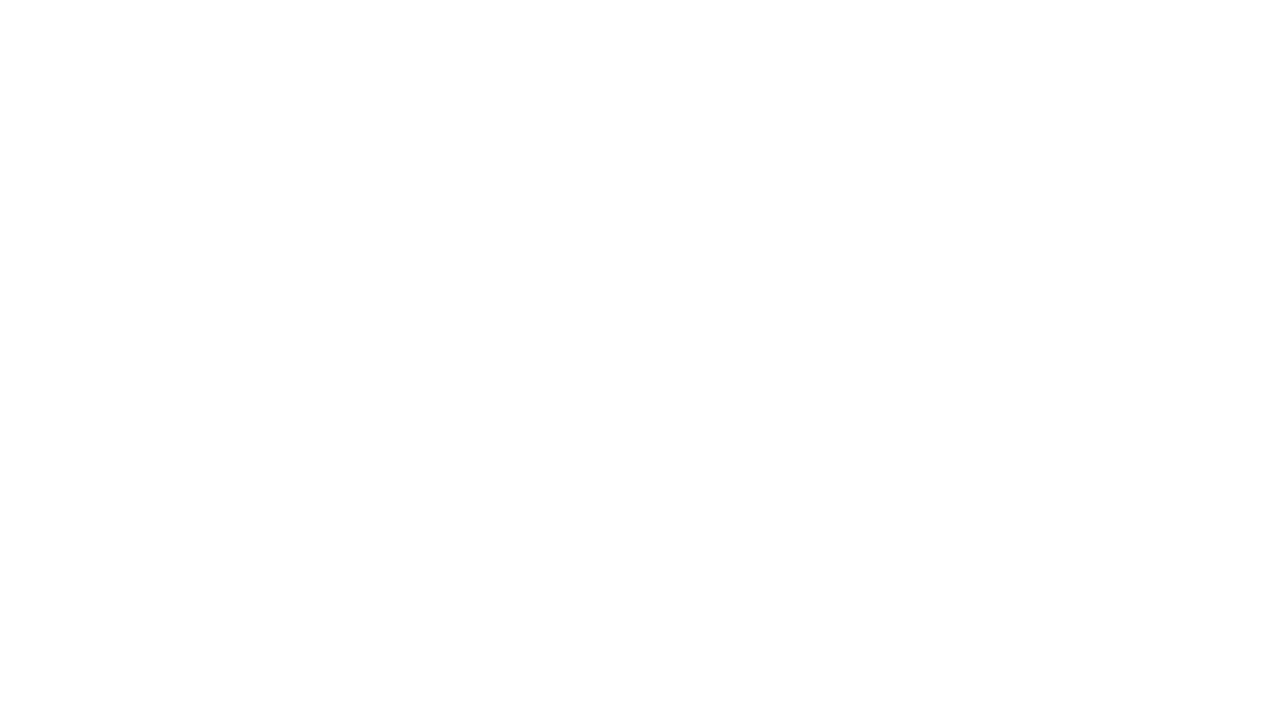

Navigated back to ToolsQA homepage
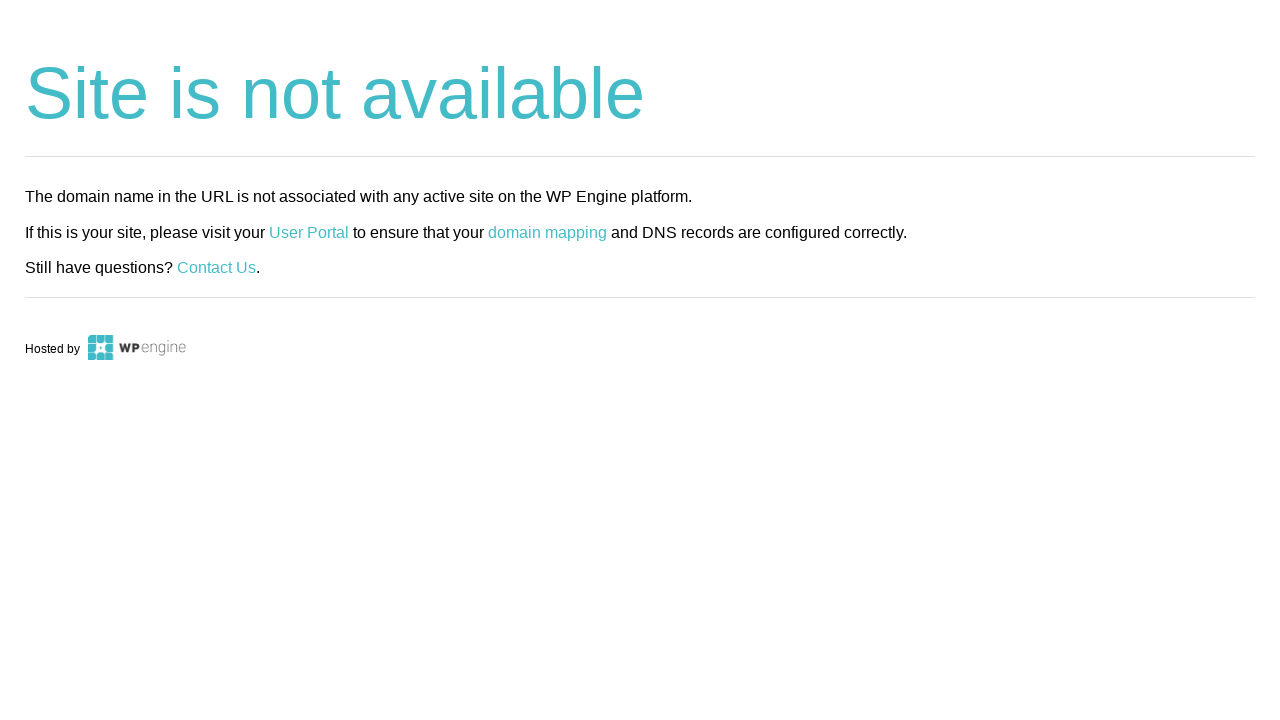

Waited for page content to load
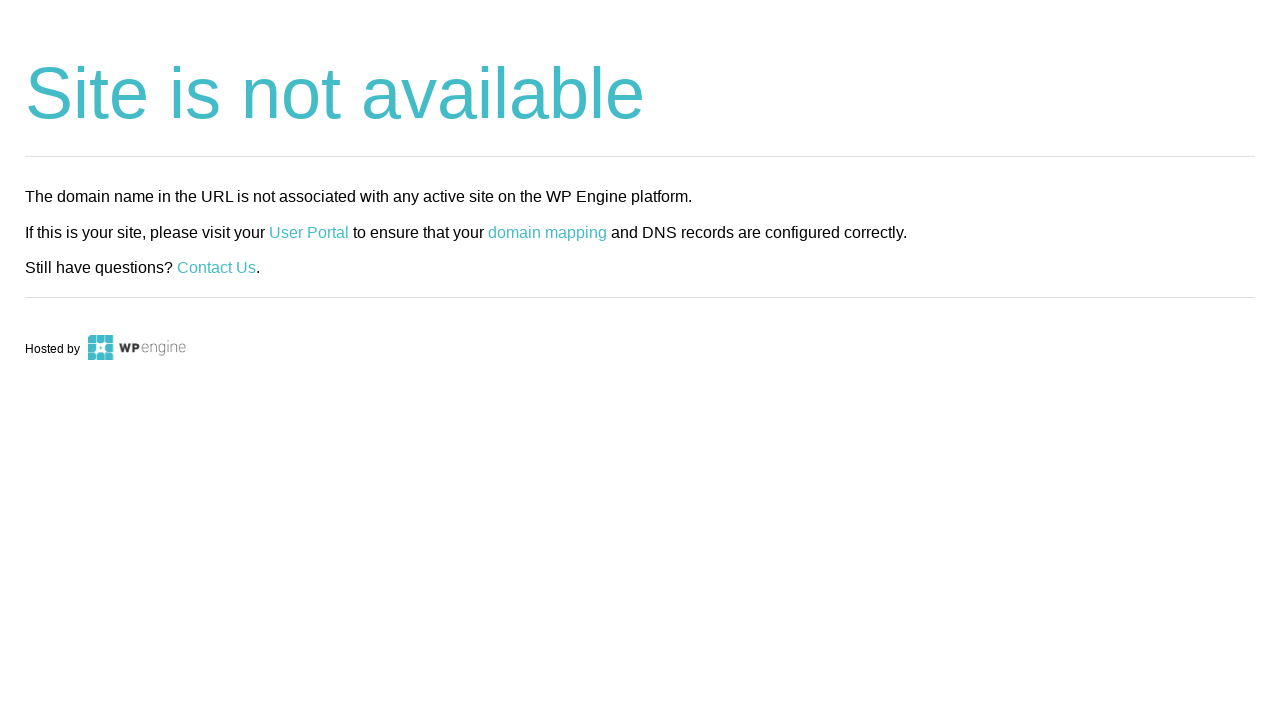

Retrieved text content from link 2
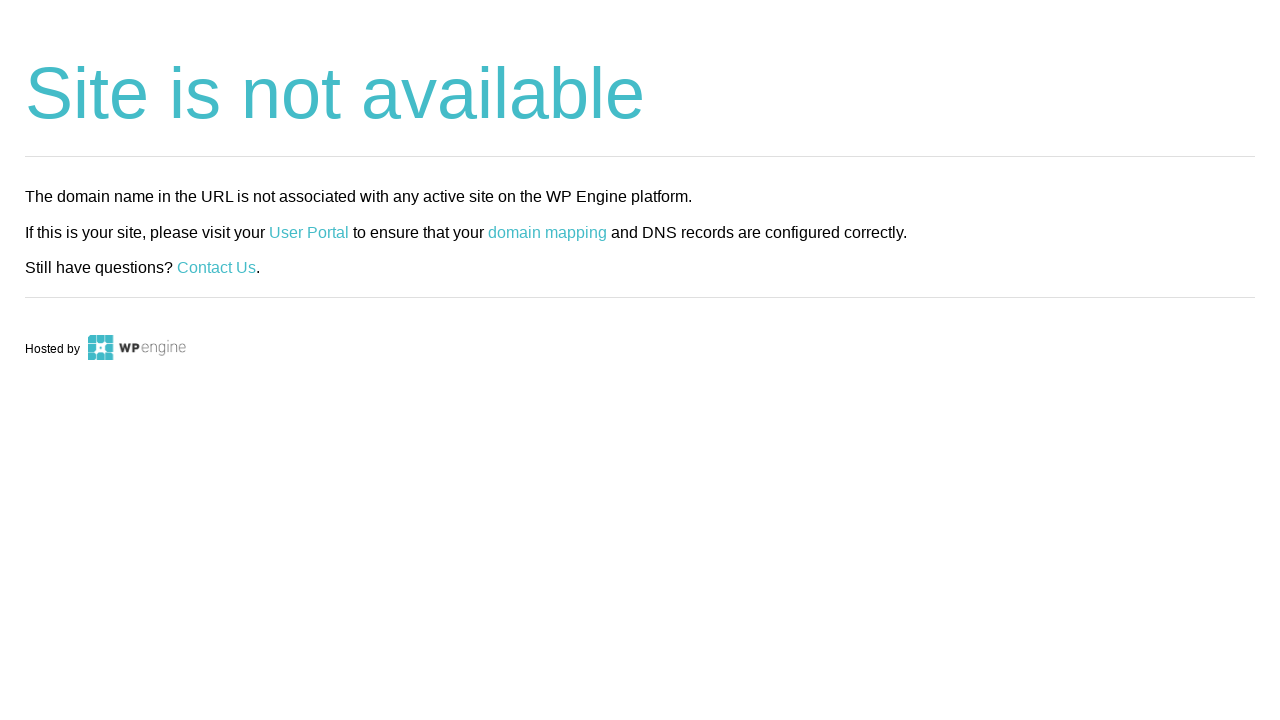

Clicked link with text 'domain mapping' at (548, 232) on a >> nth=1
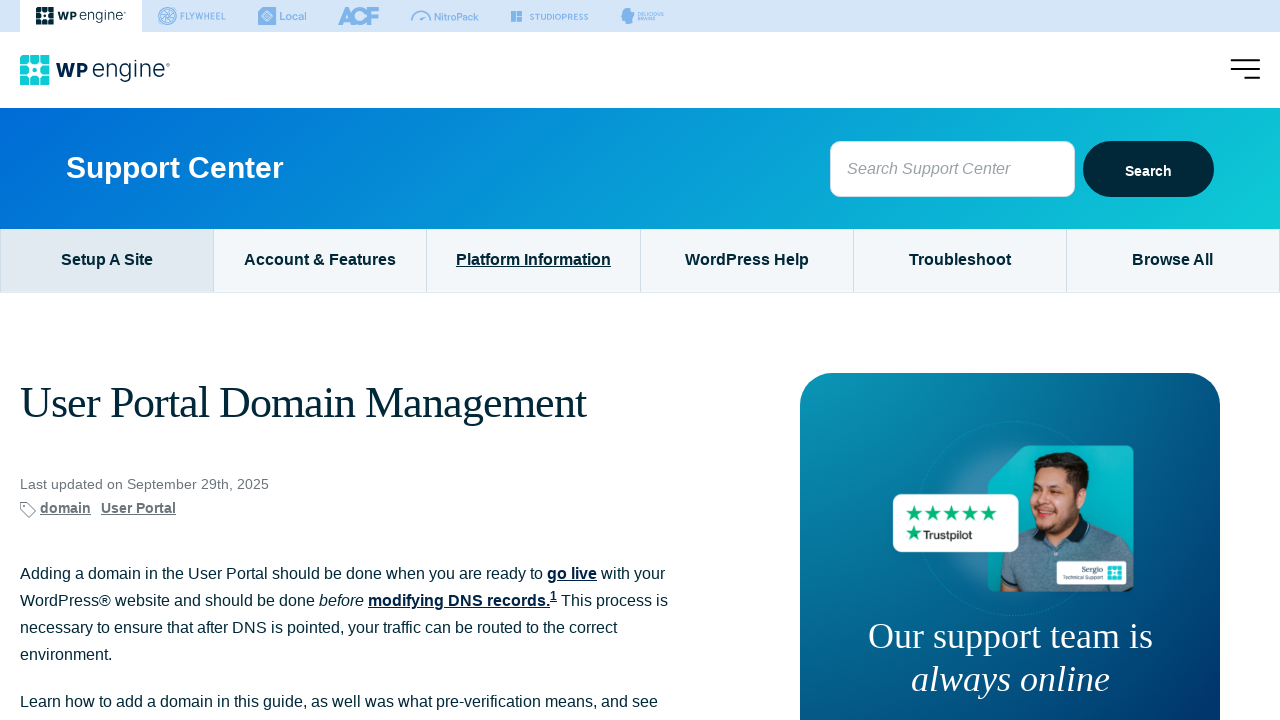

Waited 2 seconds for page to load
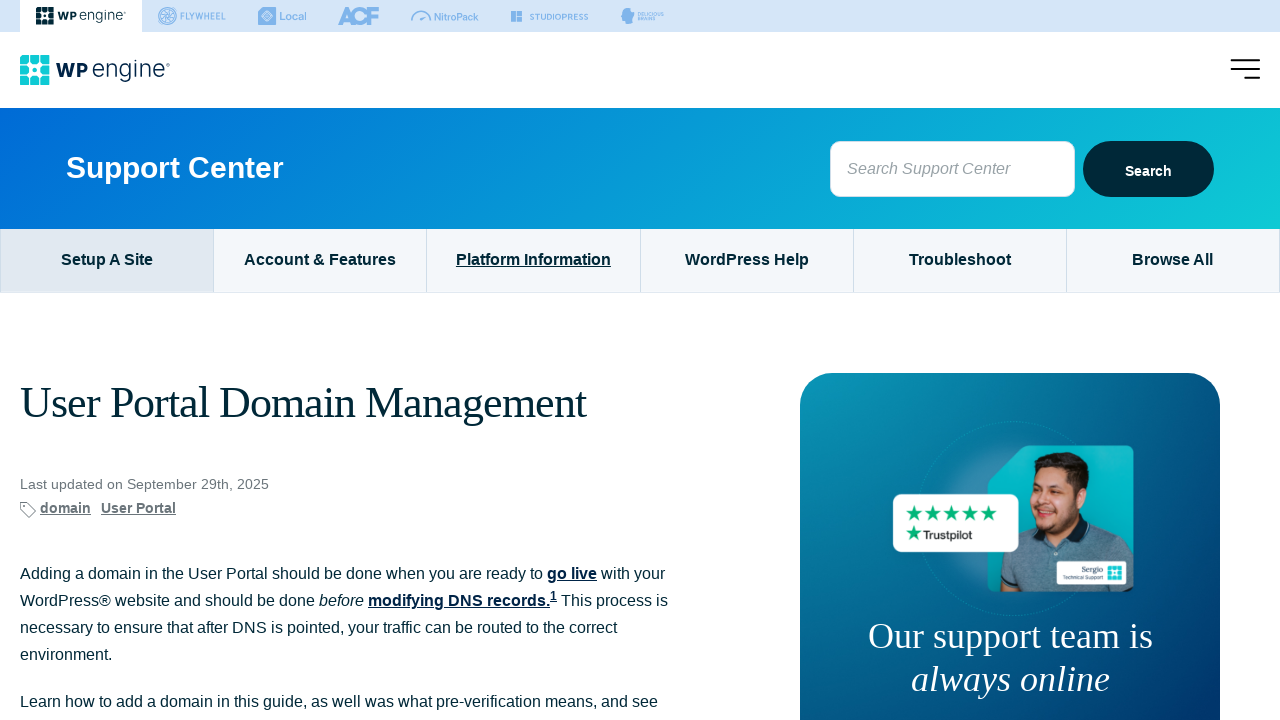

Navigated back to ToolsQA homepage
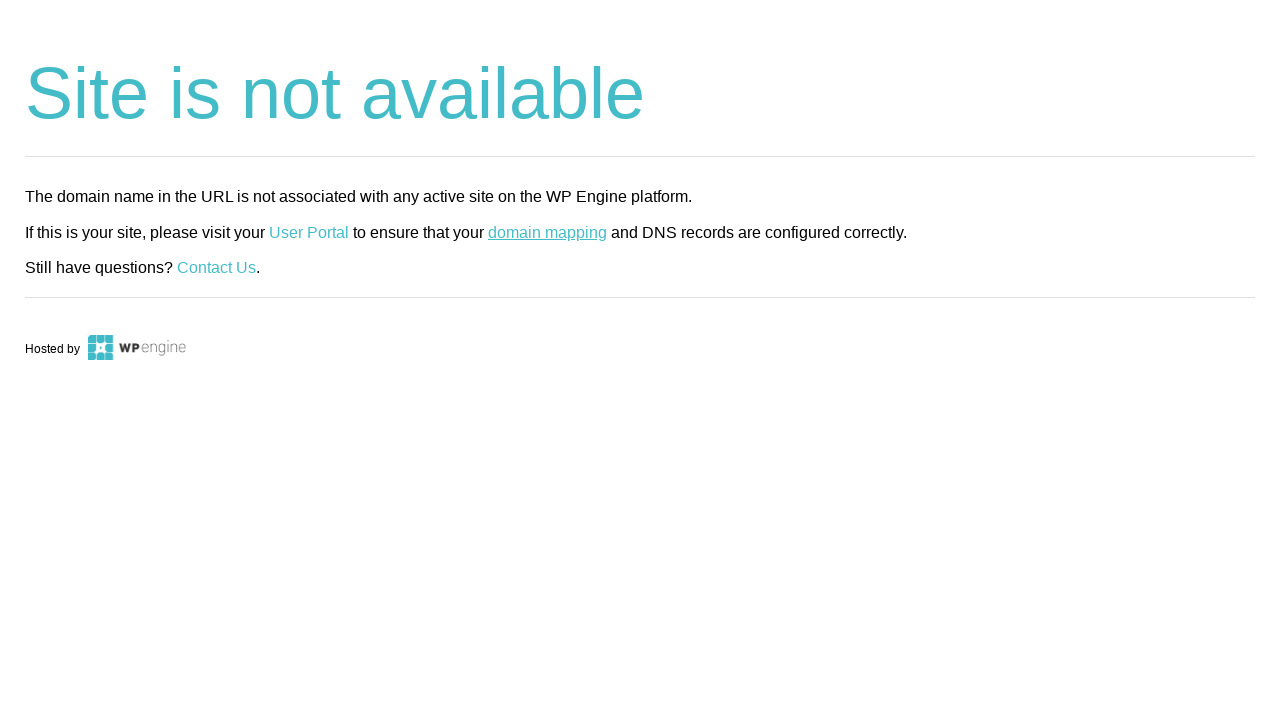

Waited for page content to load
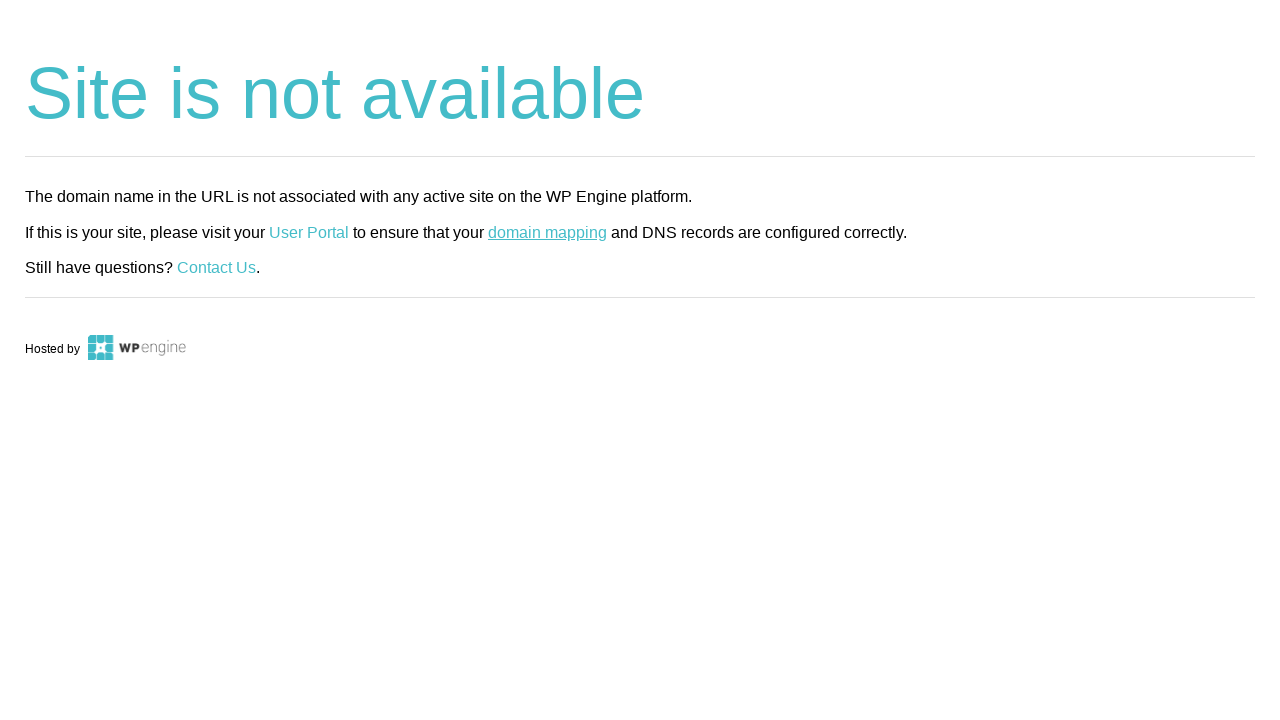

Retrieved text content from link 3
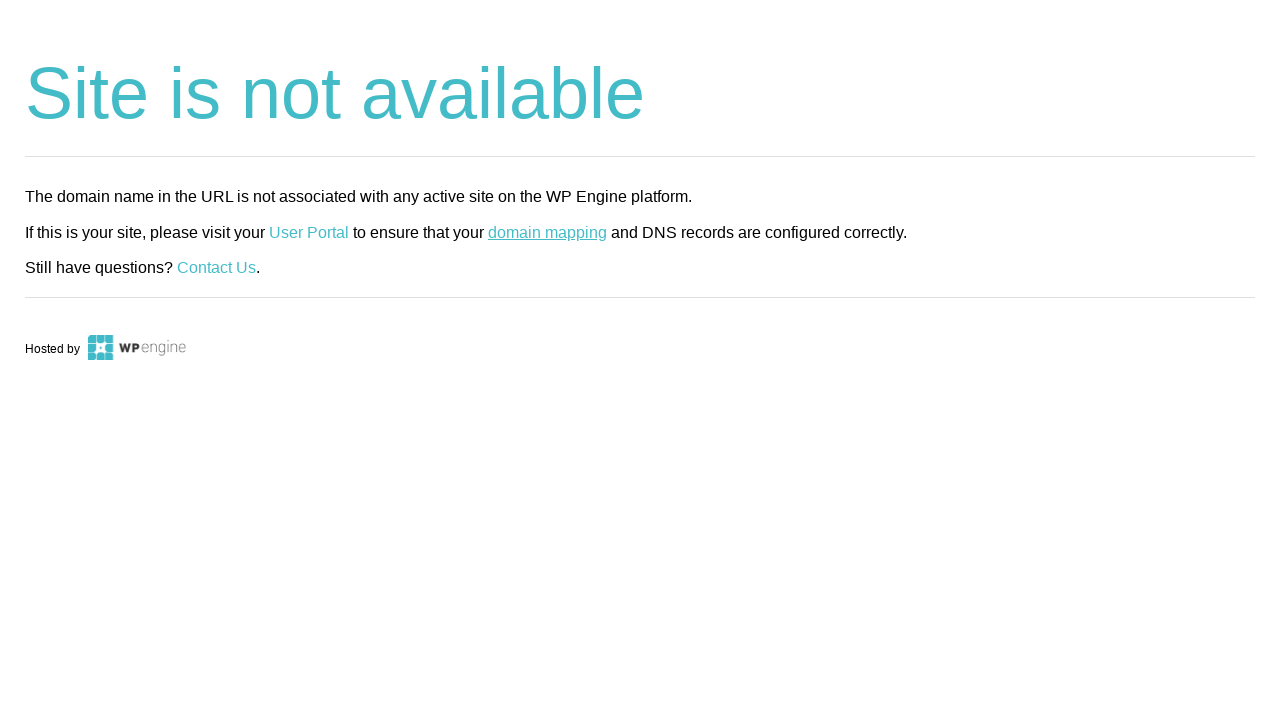

Clicked link with text 'Contact Us' at (216, 267) on a >> nth=2
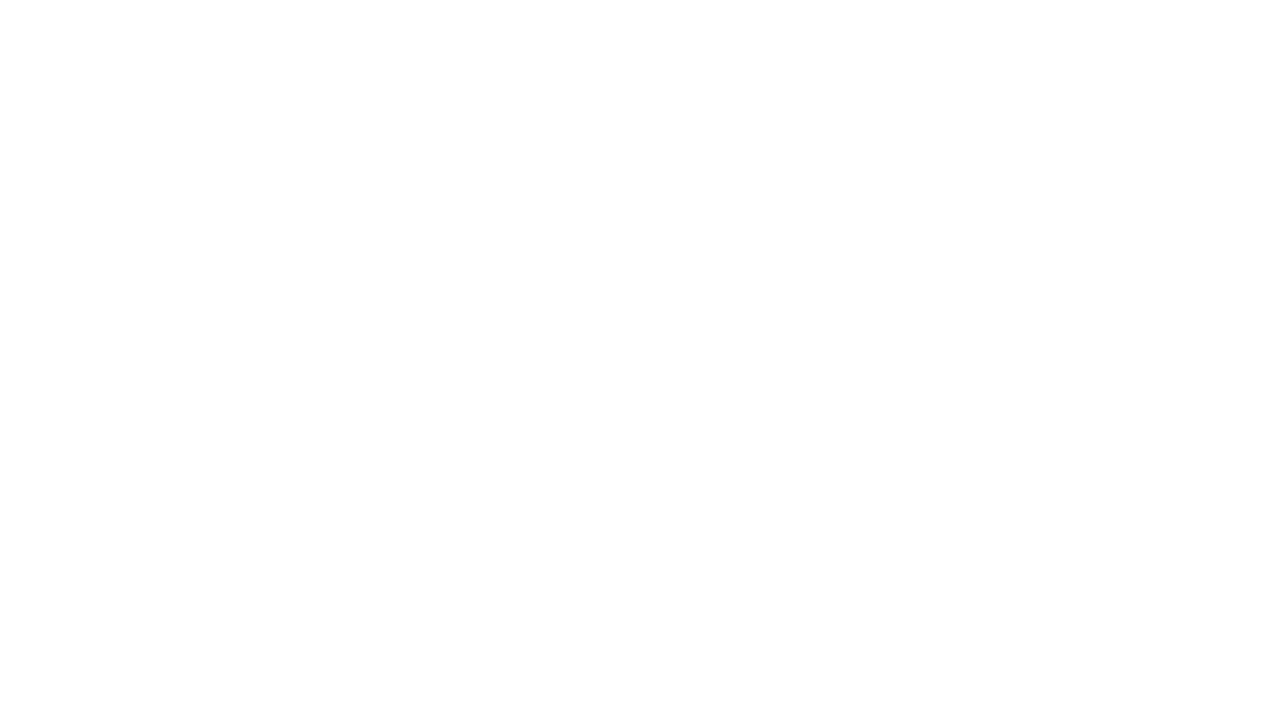

Waited 2 seconds for page to load
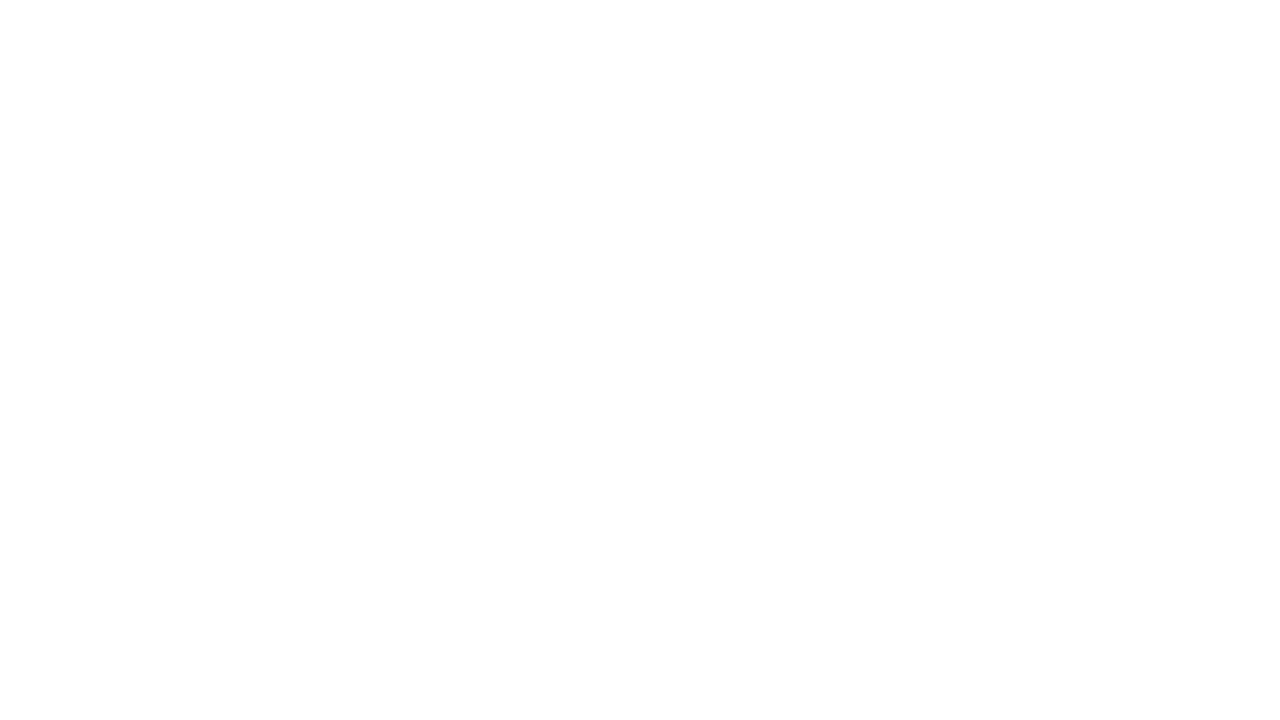

Navigated back to ToolsQA homepage
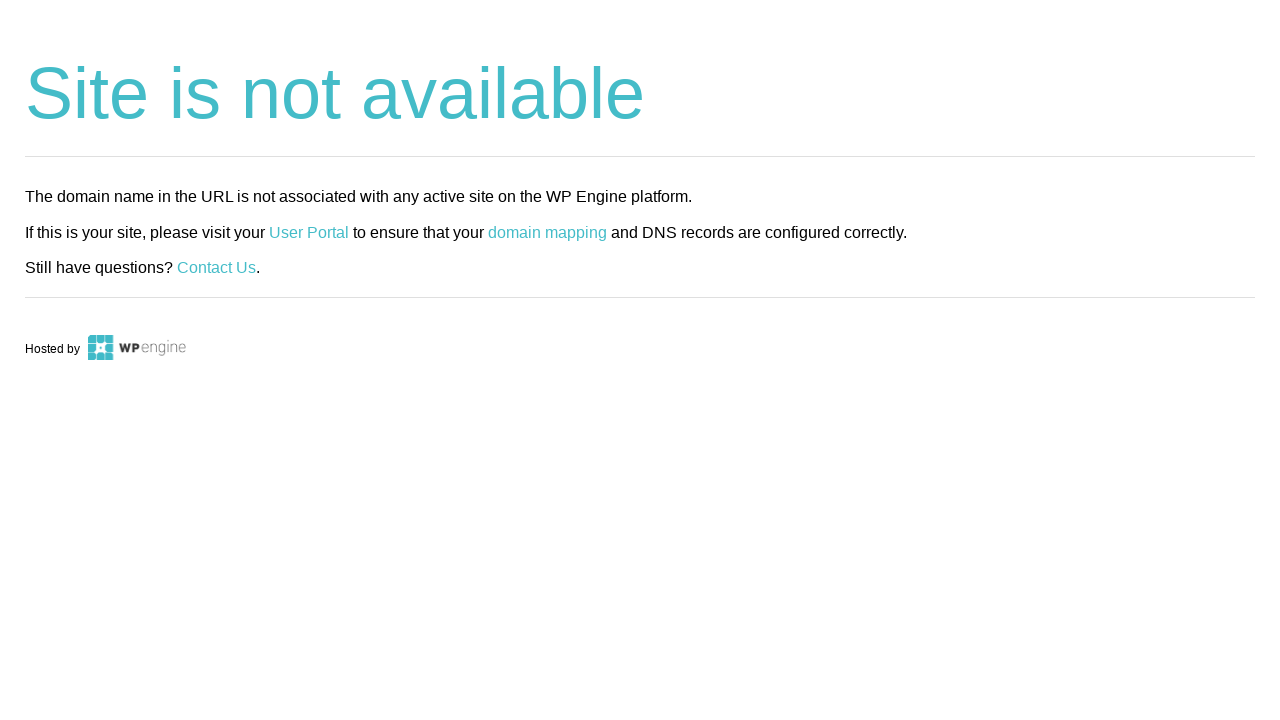

Waited for page content to load
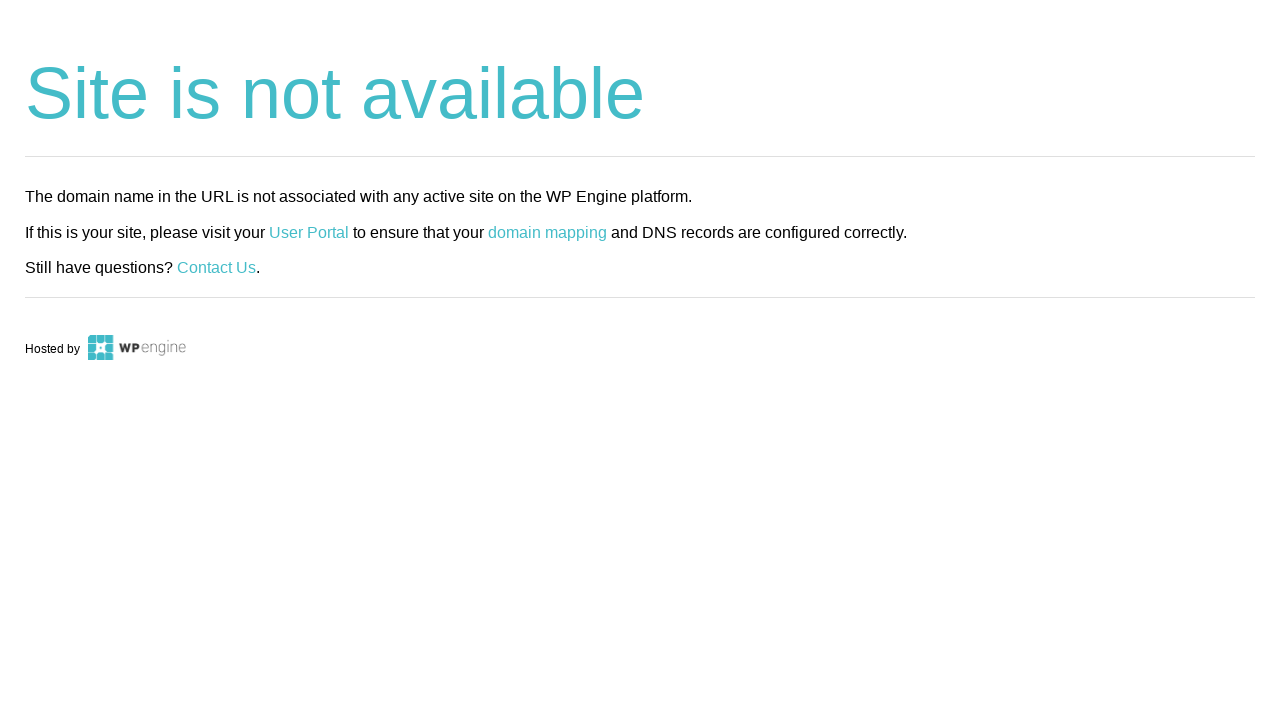

Retrieved text content from link 4
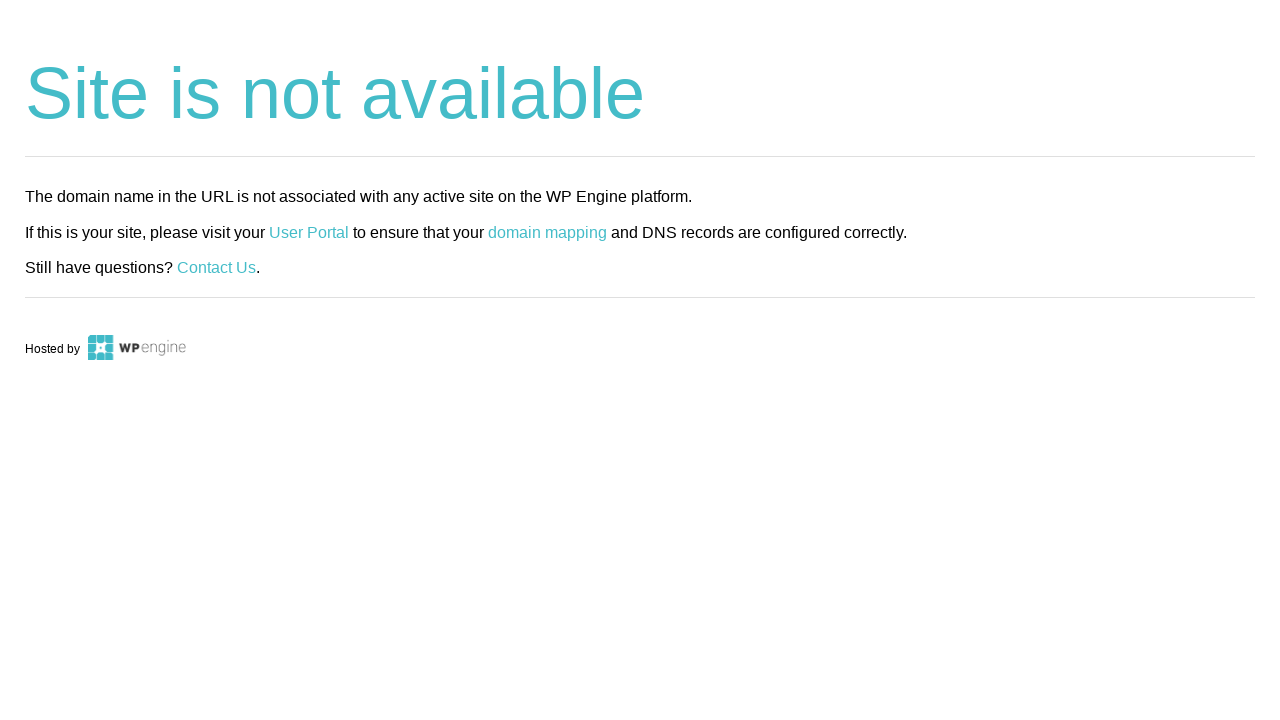

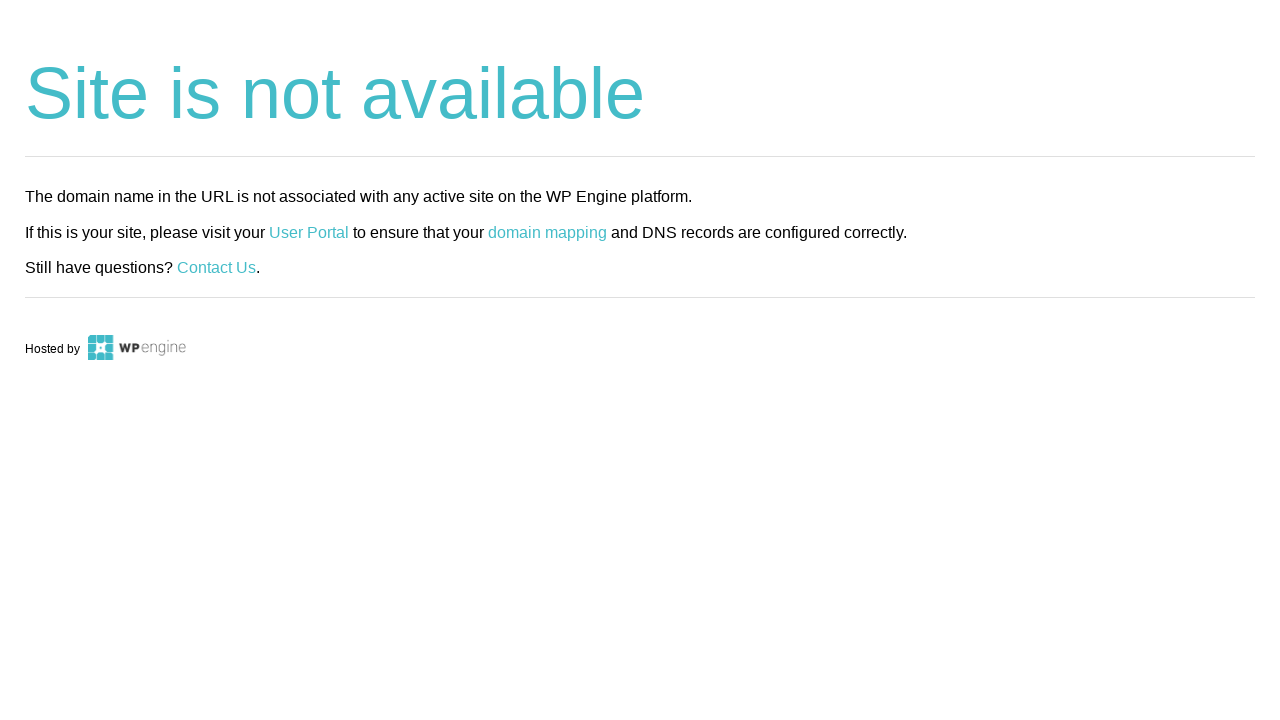